Navigates to a practice website and demonstrates cookie deletion functionality

Starting URL: https://rahulshettyacademy.com/seleniumPractise/

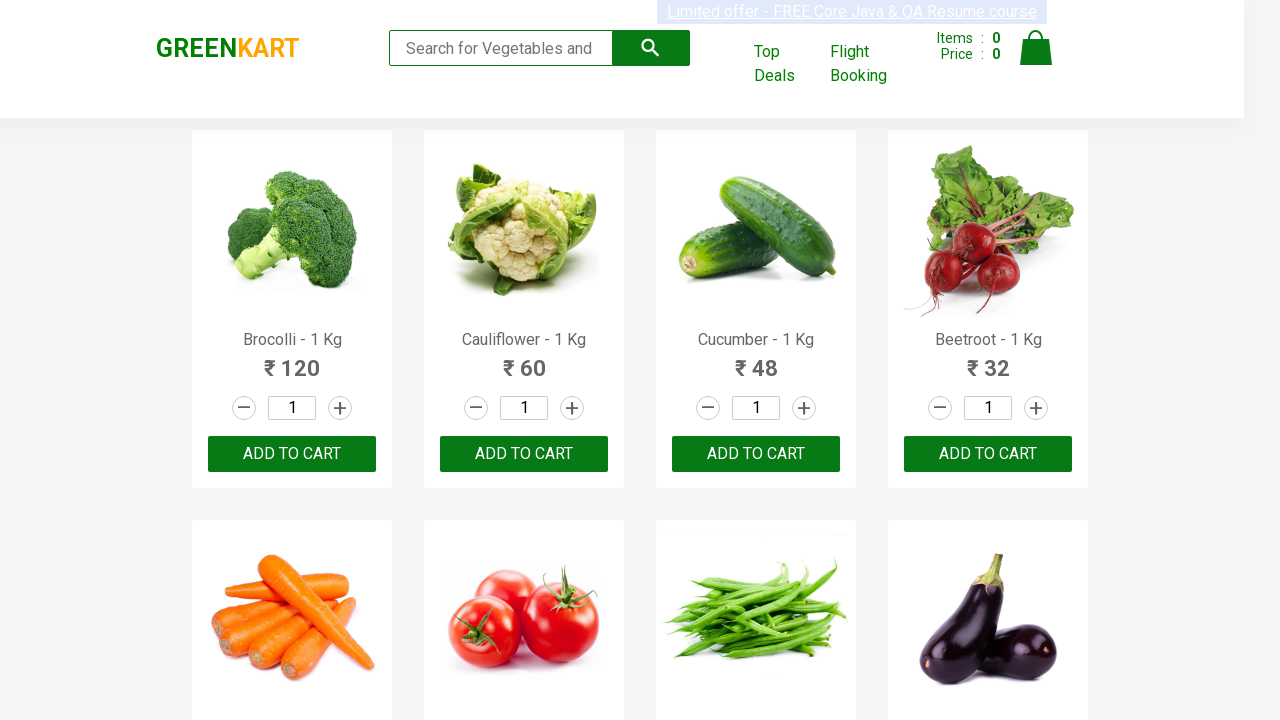

Cleared all cookies from browser context
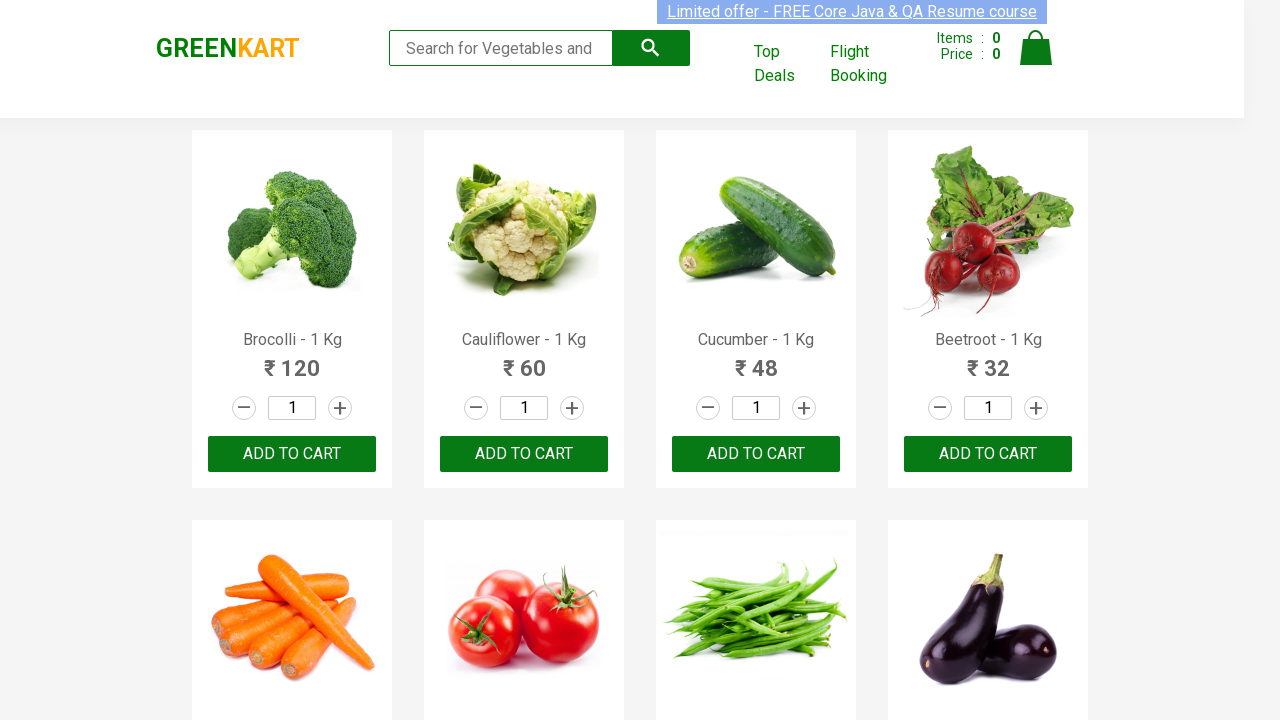

Waited for page to reach networkidle state
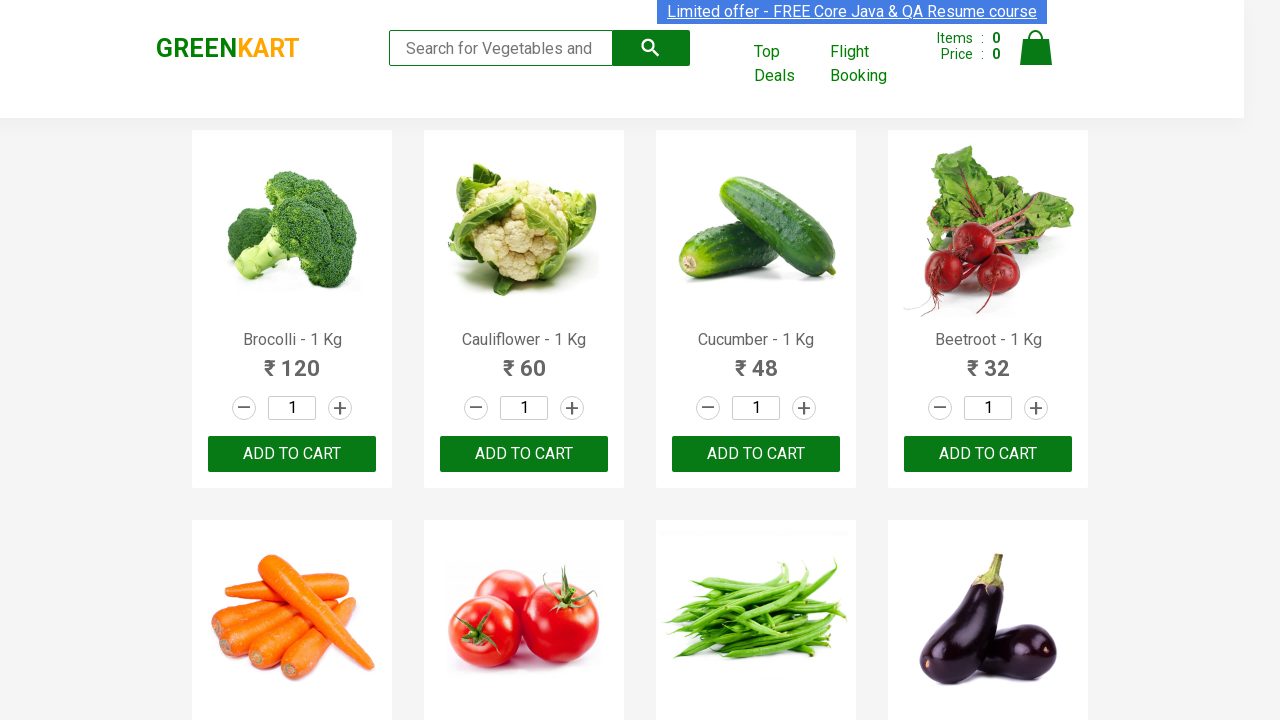

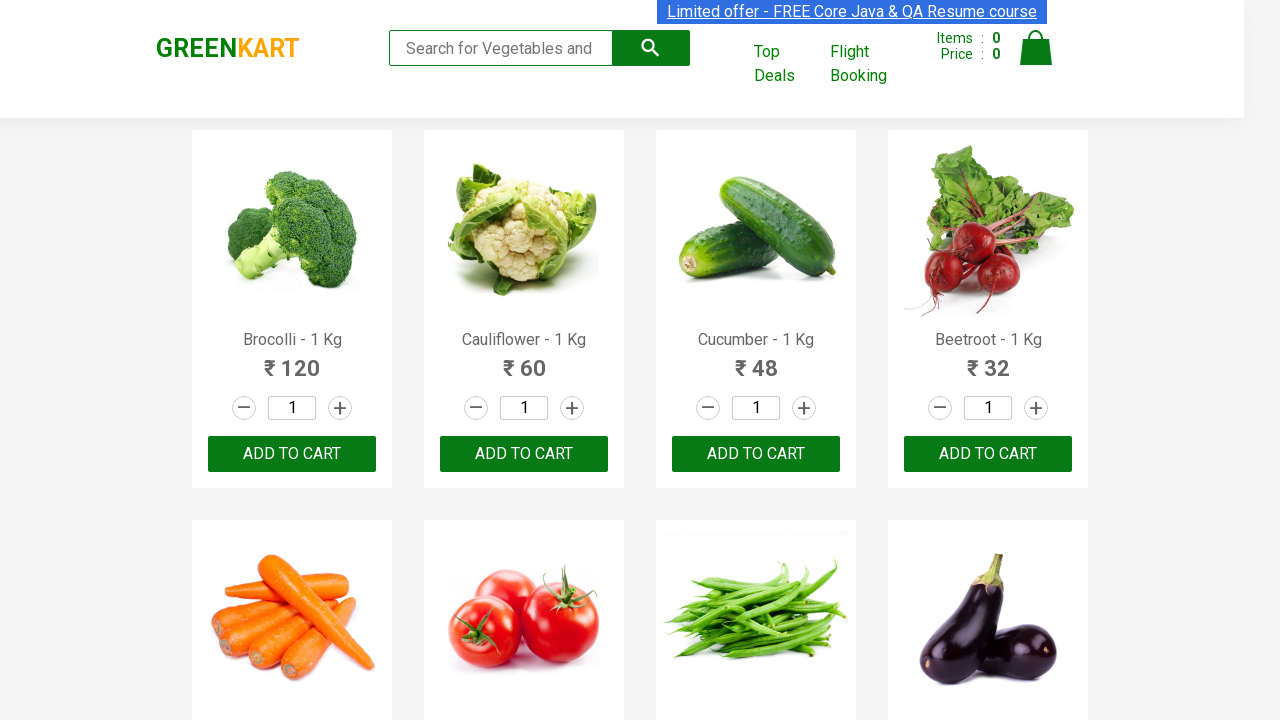